Tests context menu functionality by right-clicking on an image element, hovering over different menu items in the popup context menu, and clicking on a menu option.

Starting URL: http://deluxe-menu.com/popup-mode-sample.html

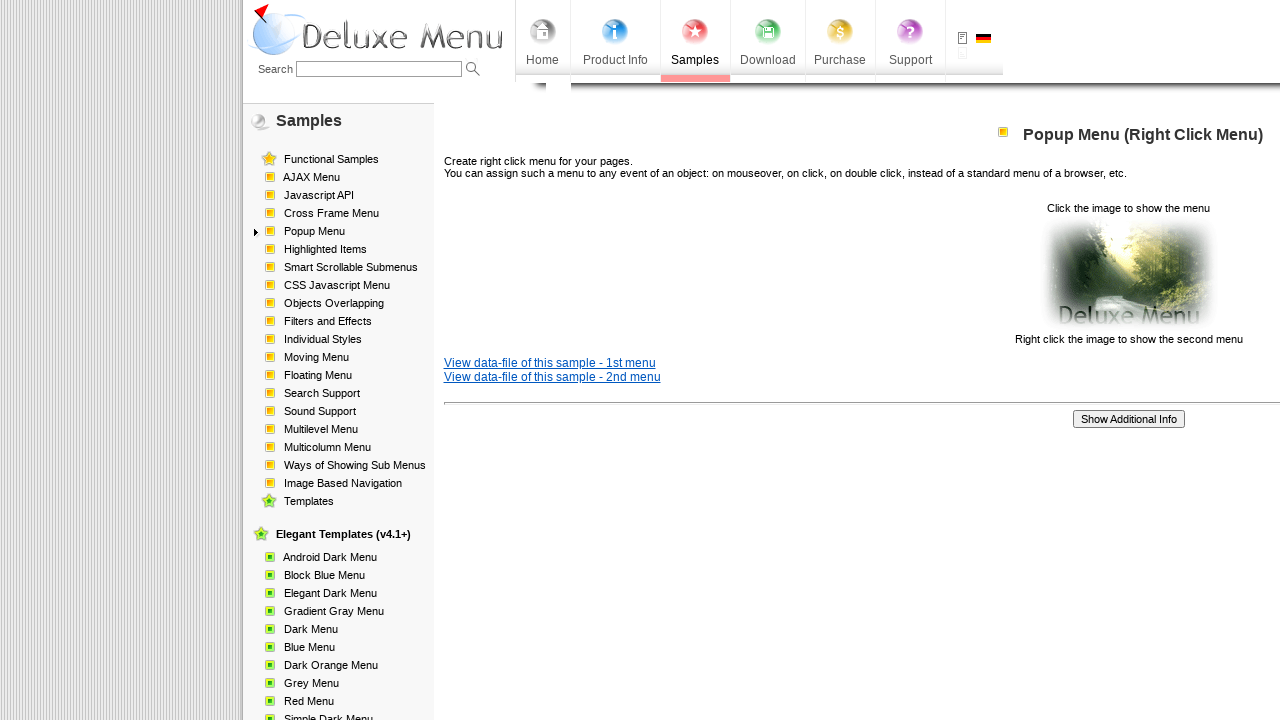

Right-clicked on image element to open context menu at (1128, 274) on xpath=//html/body/div[1]/table/tbody/tr/td[2]/div[2]/table[1]/tbody/tr/td[3]/p[2
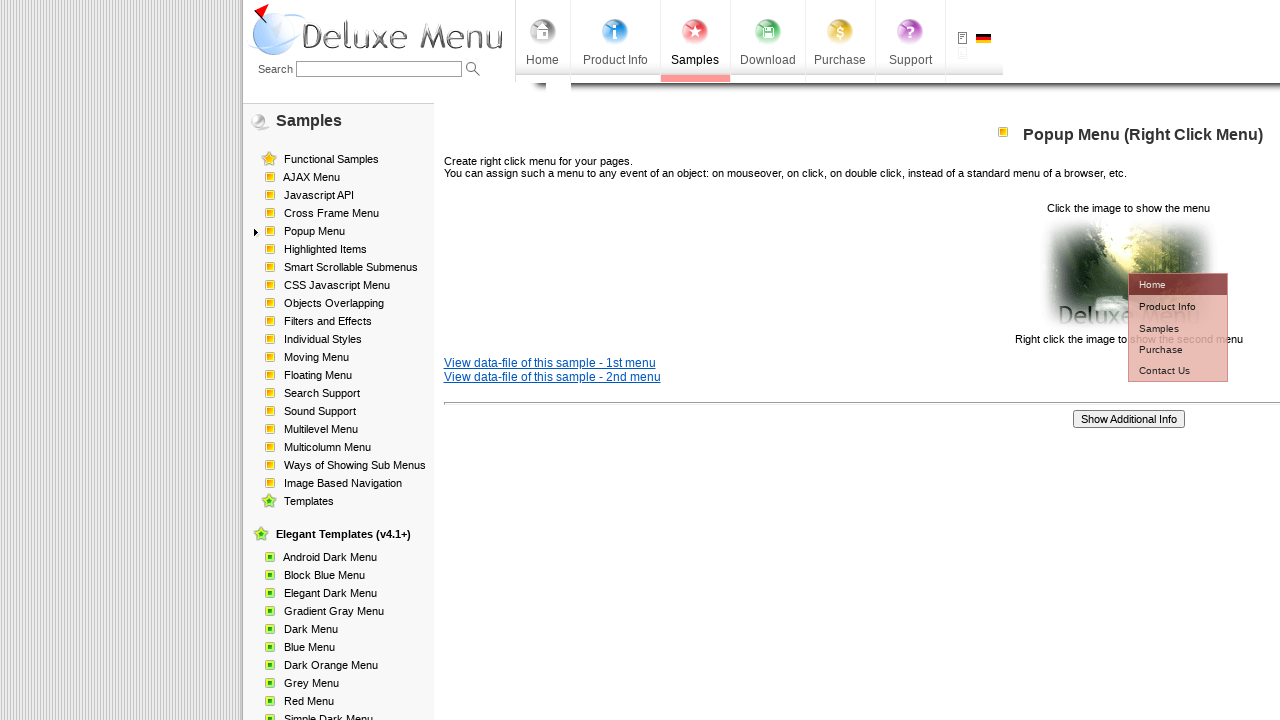

Waited for context menu to appear
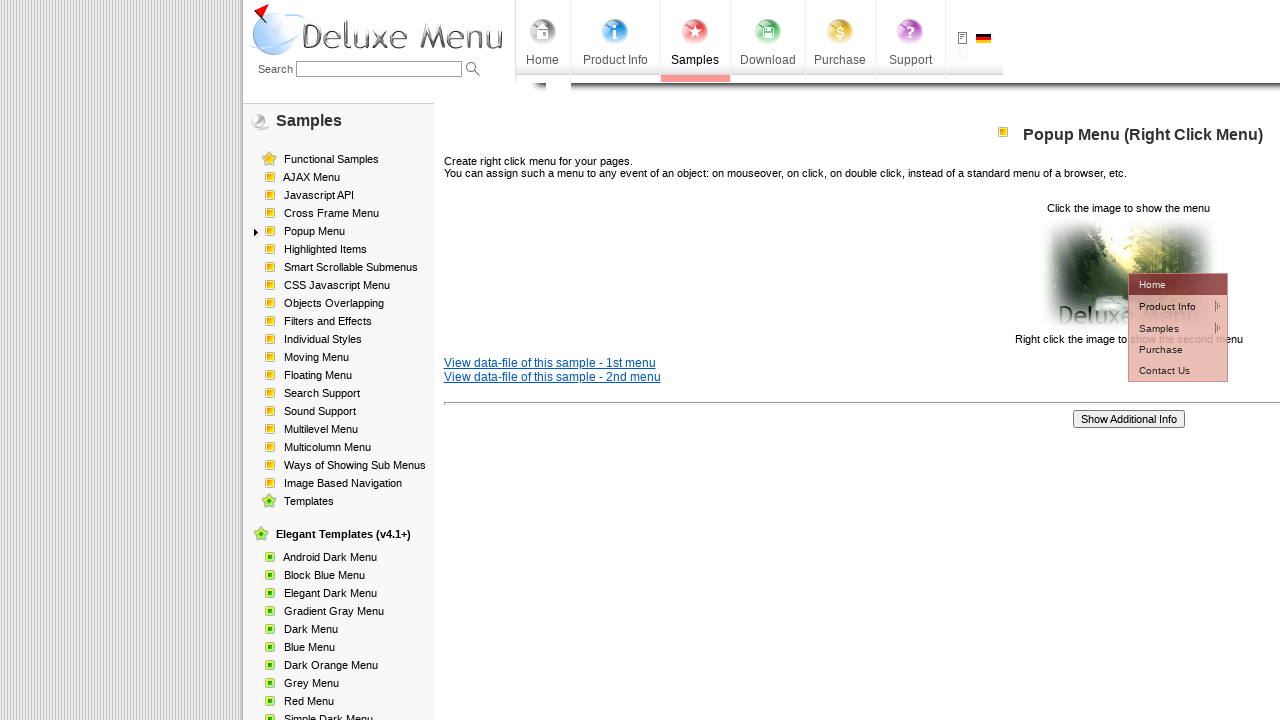

Hovered over 'Product Info' menu item at (1165, 306) on xpath=//*[@id='dm2m1i1tdT']
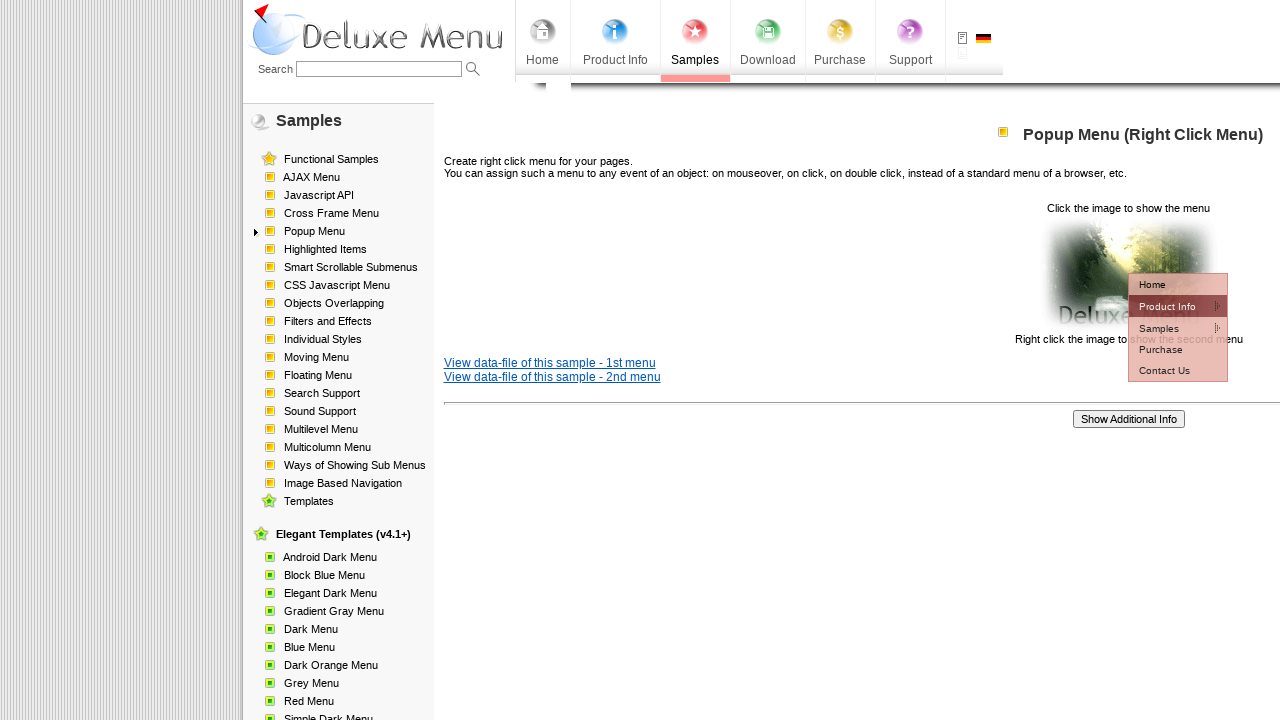

Waited for submenu to appear after hovering Product Info
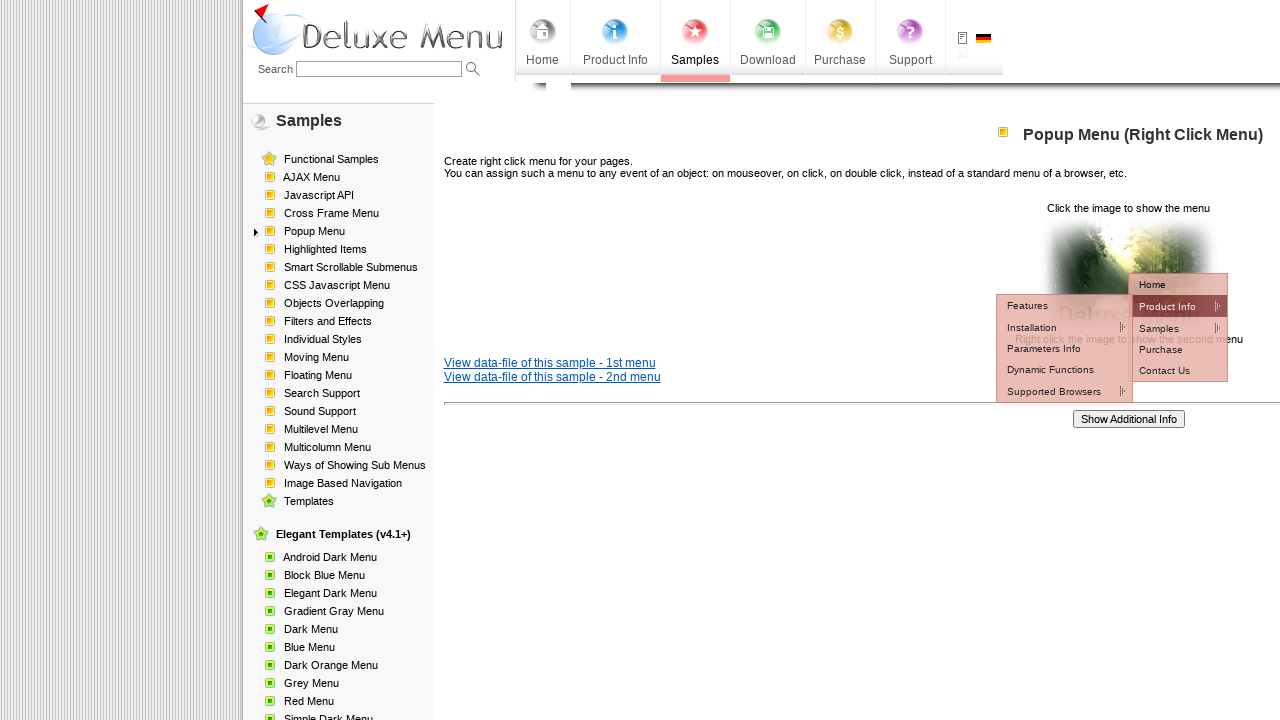

Hovered over 'Installation' menu item at (1052, 327) on xpath=//*[@id='dm2m2i1tdT']
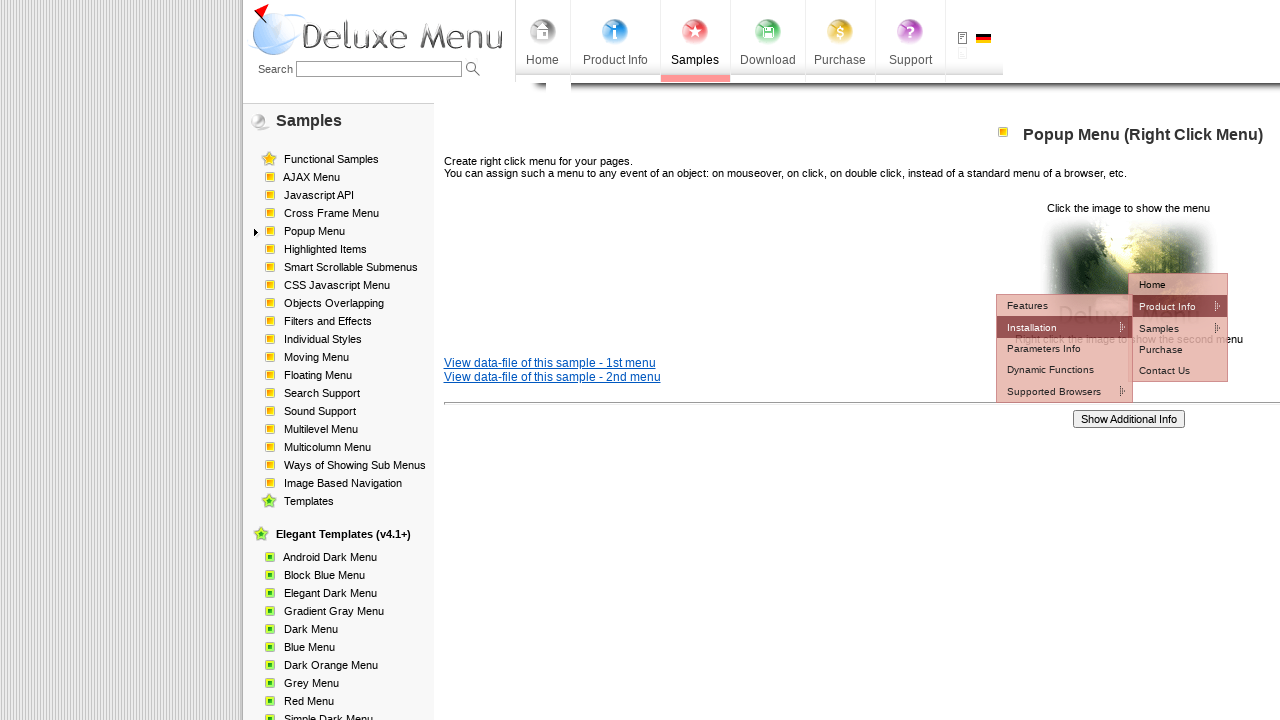

Waited for submenu to appear after hovering Installation
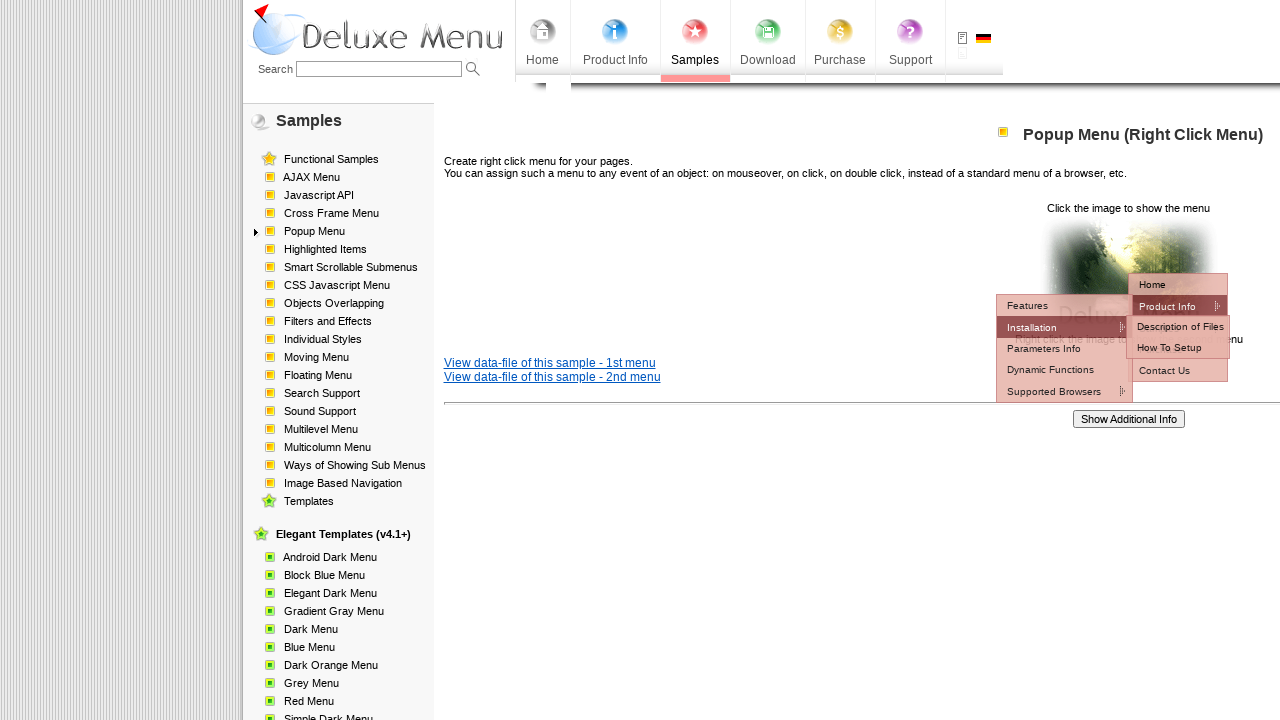

Hovered over 'Description files' option at (1178, 326) on xpath=//*[@id='dm2m3i0tdT']
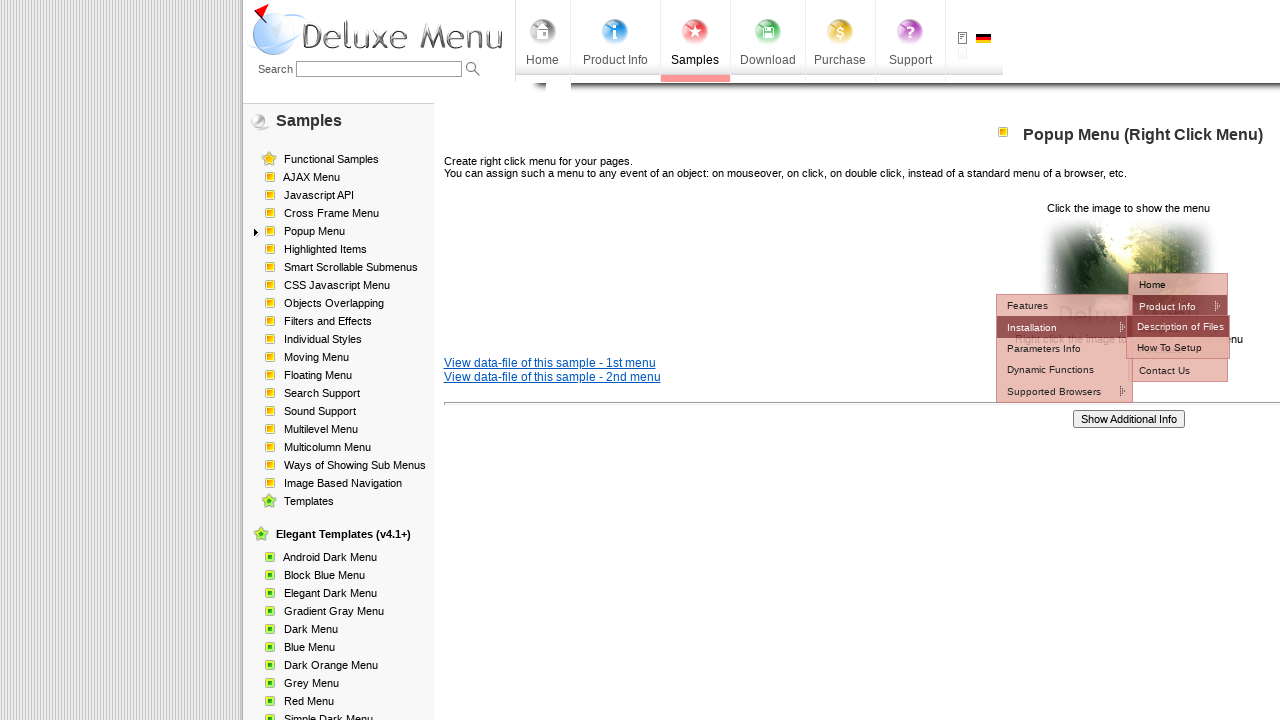

Clicked on 'Description files' menu option at (1178, 326) on xpath=//*[@id='dm2m3i0tdT']
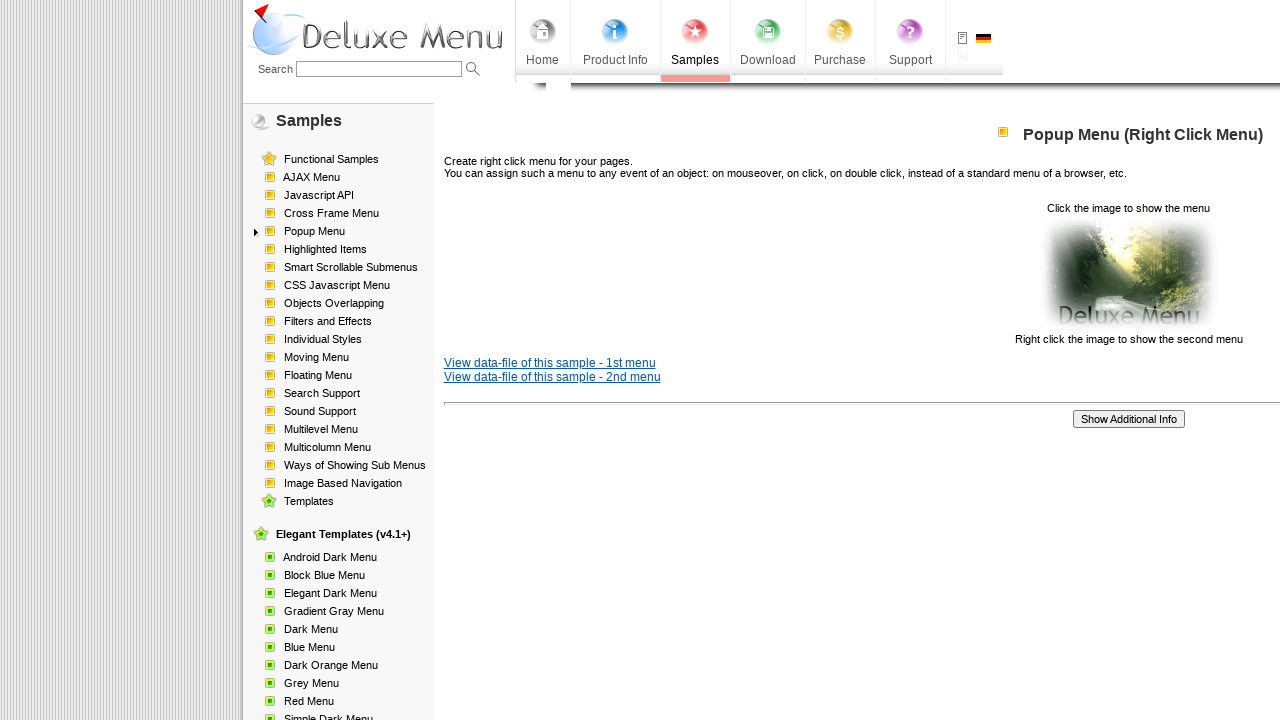

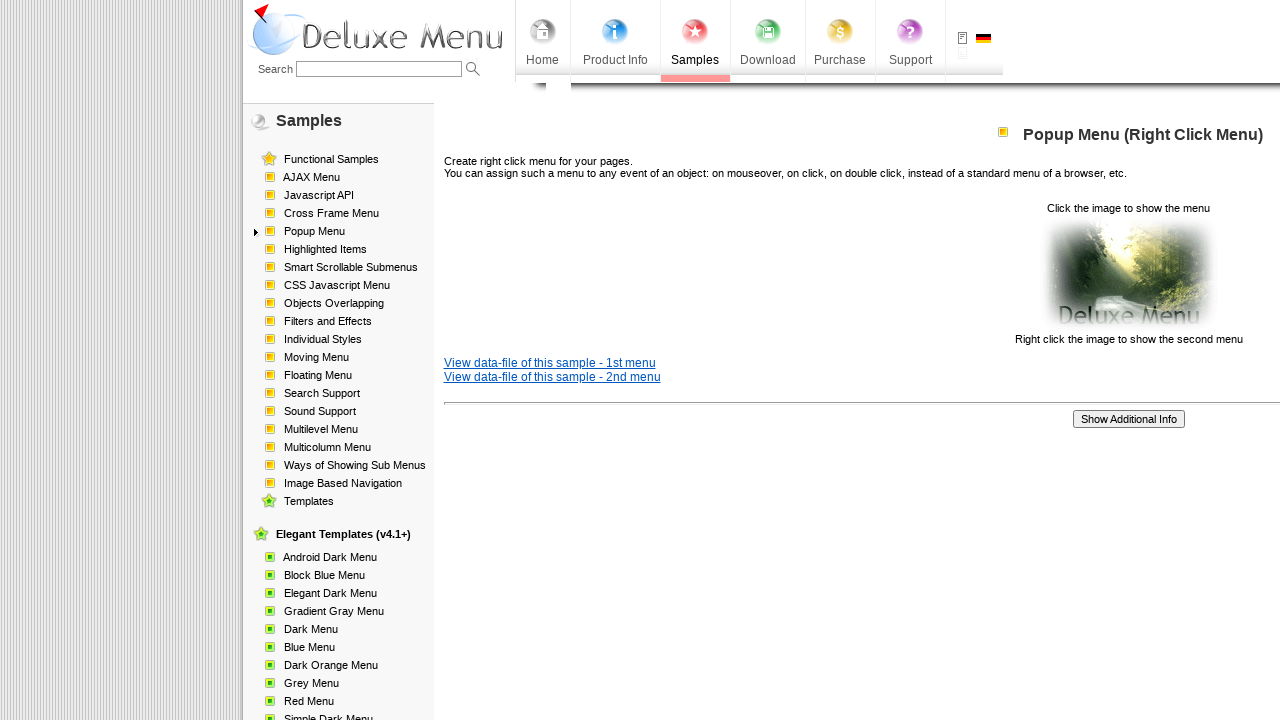